Tests that at least one radio button in the 'ruler' group is checked by default on the page

Starting URL: https://suninjuly.github.io/math.html

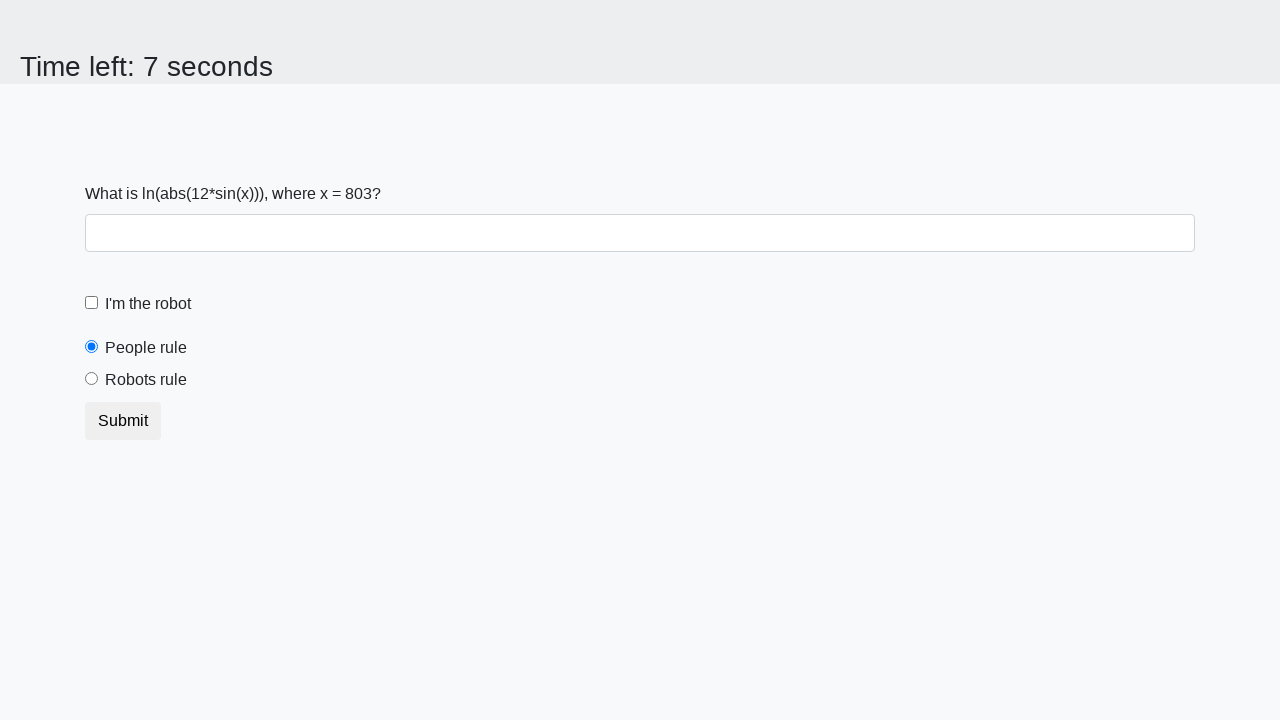

Navigated to https://suninjuly.github.io/math.html
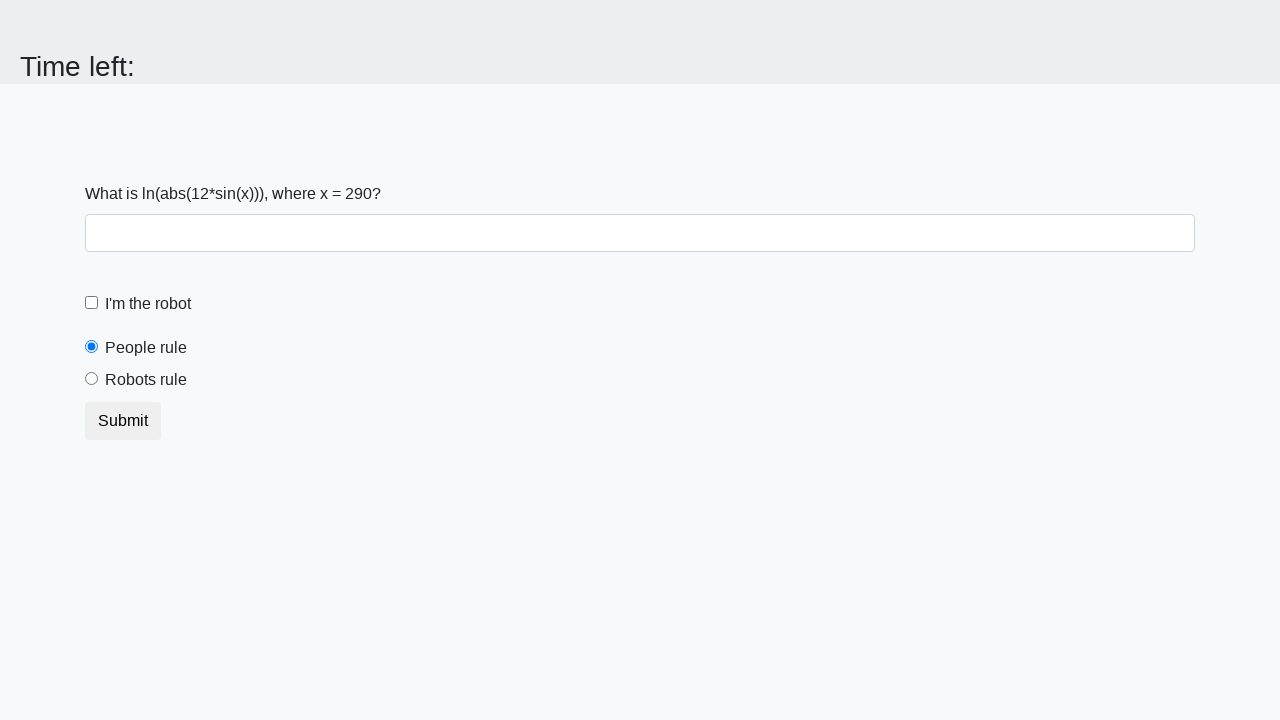

Located all radio buttons in the 'ruler' group
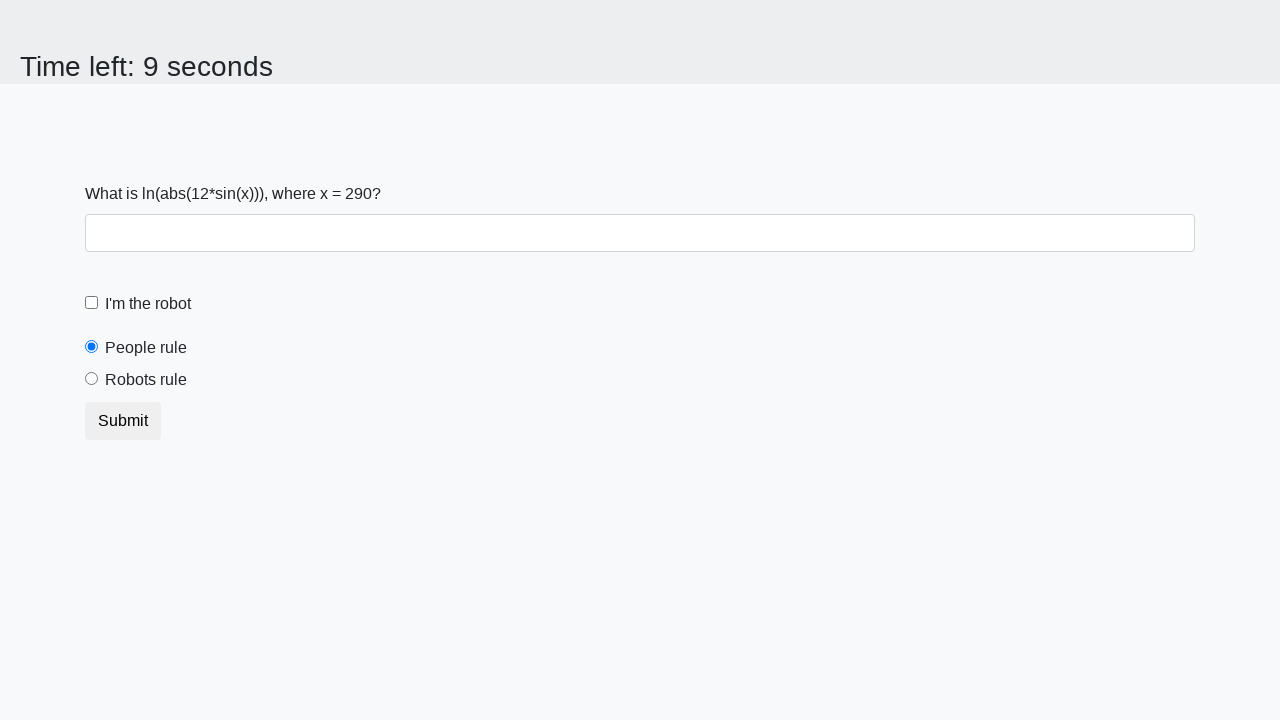

Checked if any ruler radio button is selected
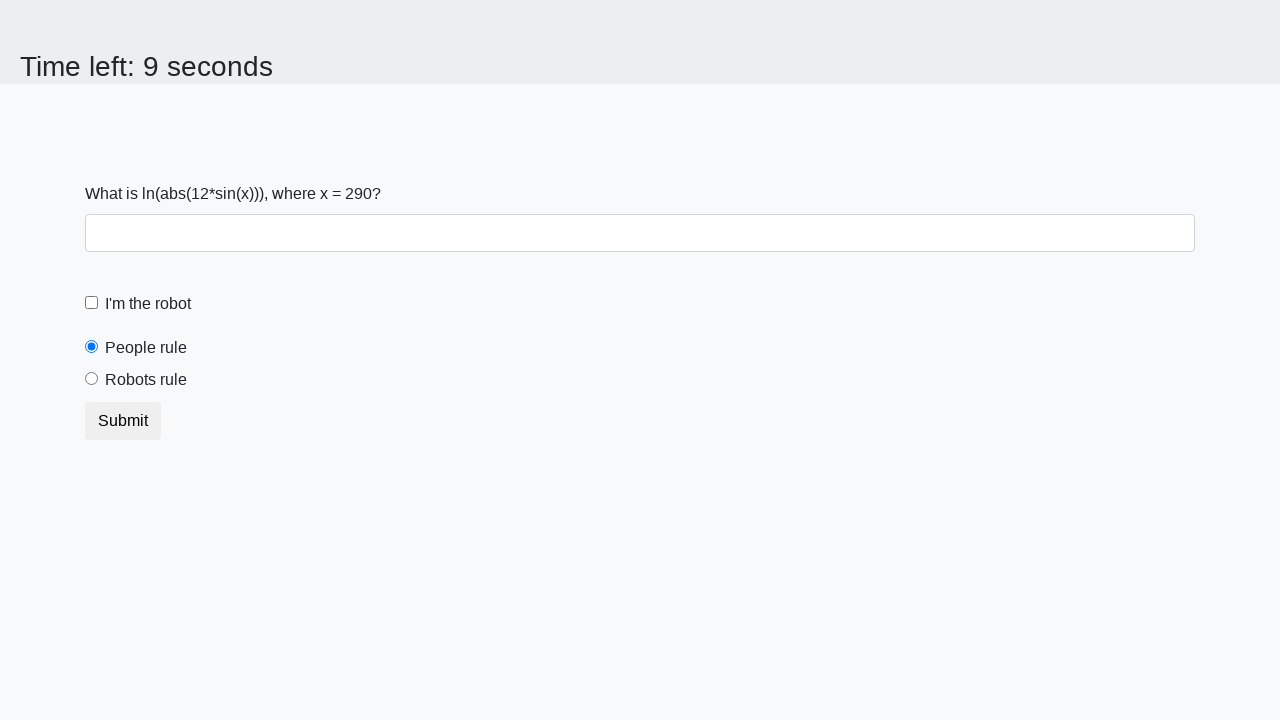

Assertion passed: at least one ruler radio button is checked by default
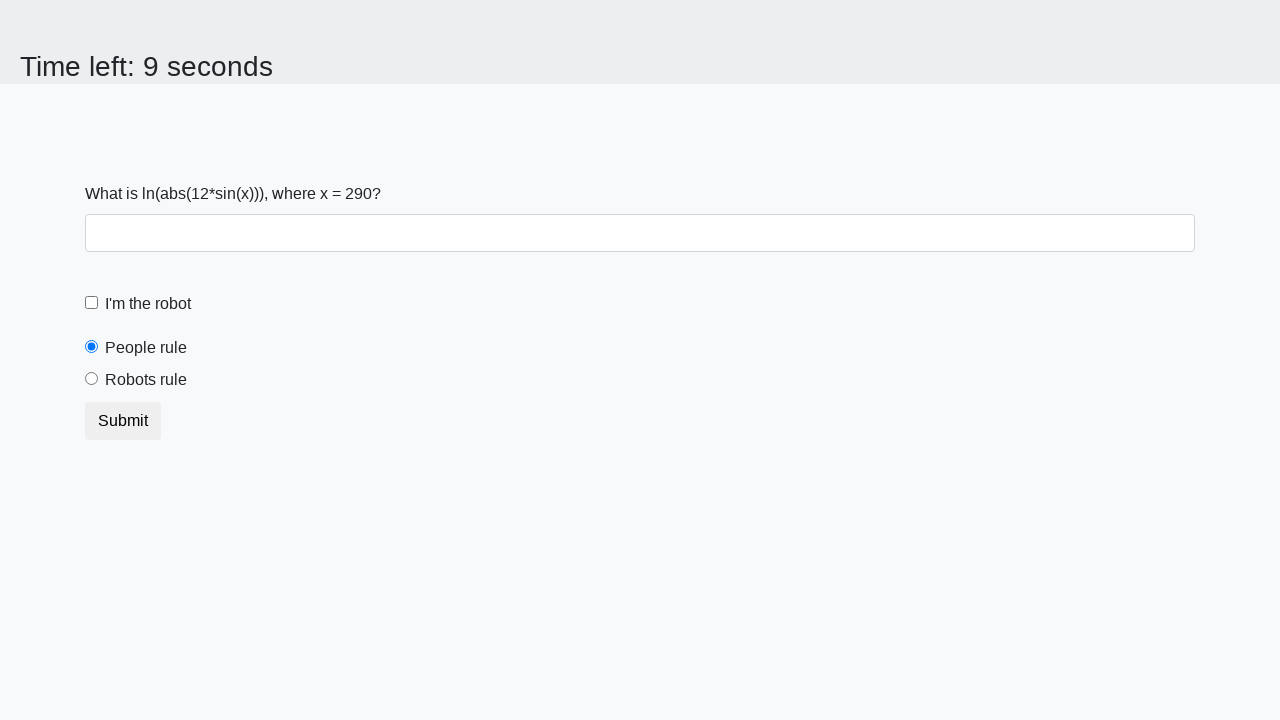

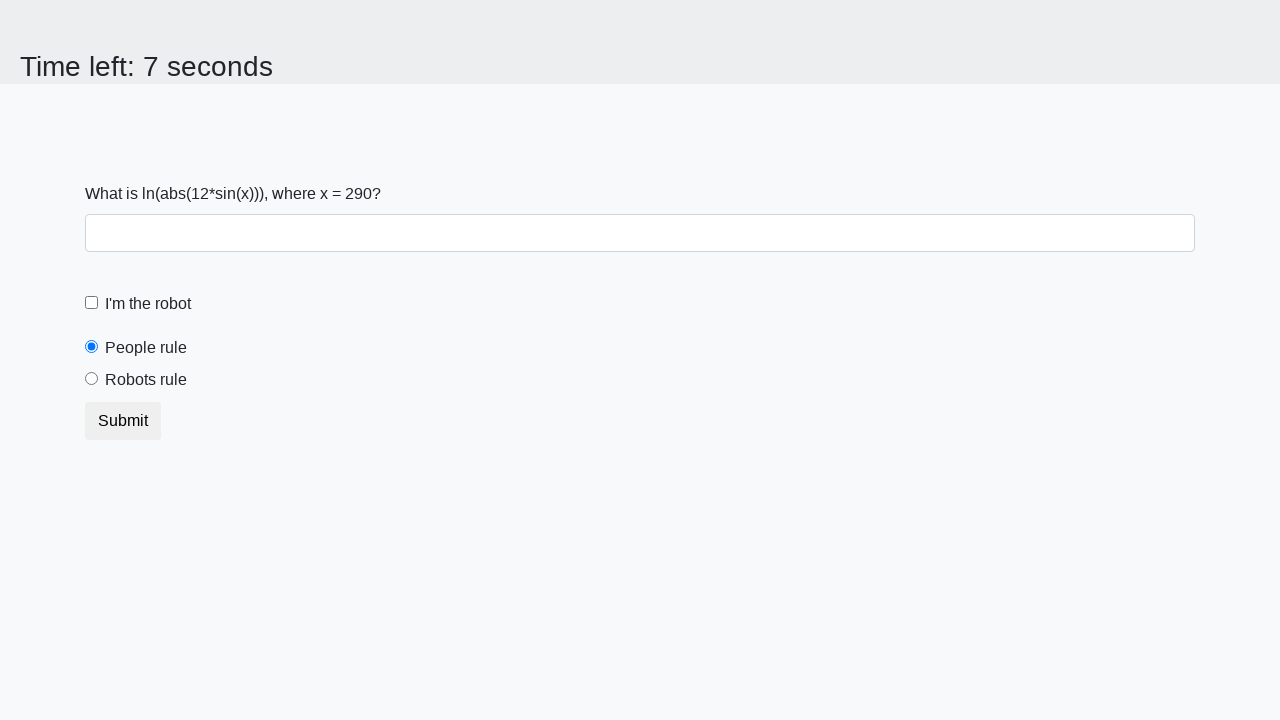